Tests the login form validation by entering invalid credentials and verifying that the appropriate error message is displayed when authentication fails.

Starting URL: https://www.saucedemo.com/

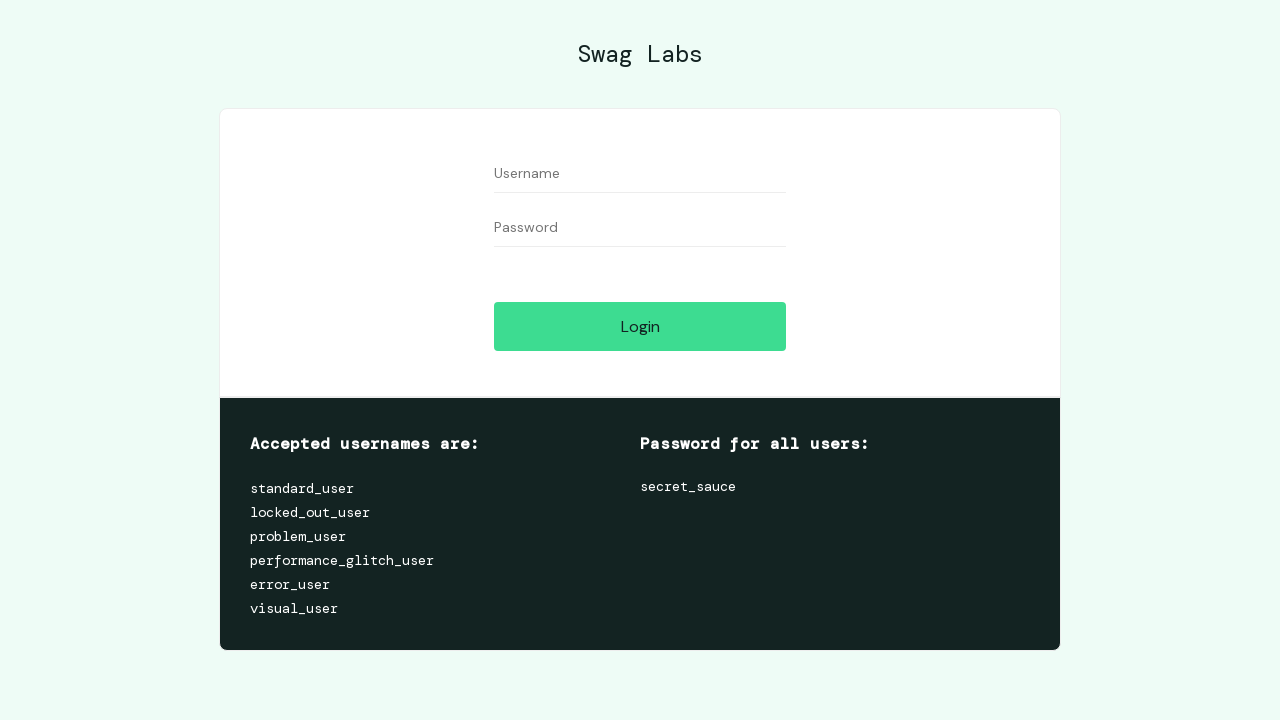

Username field became visible
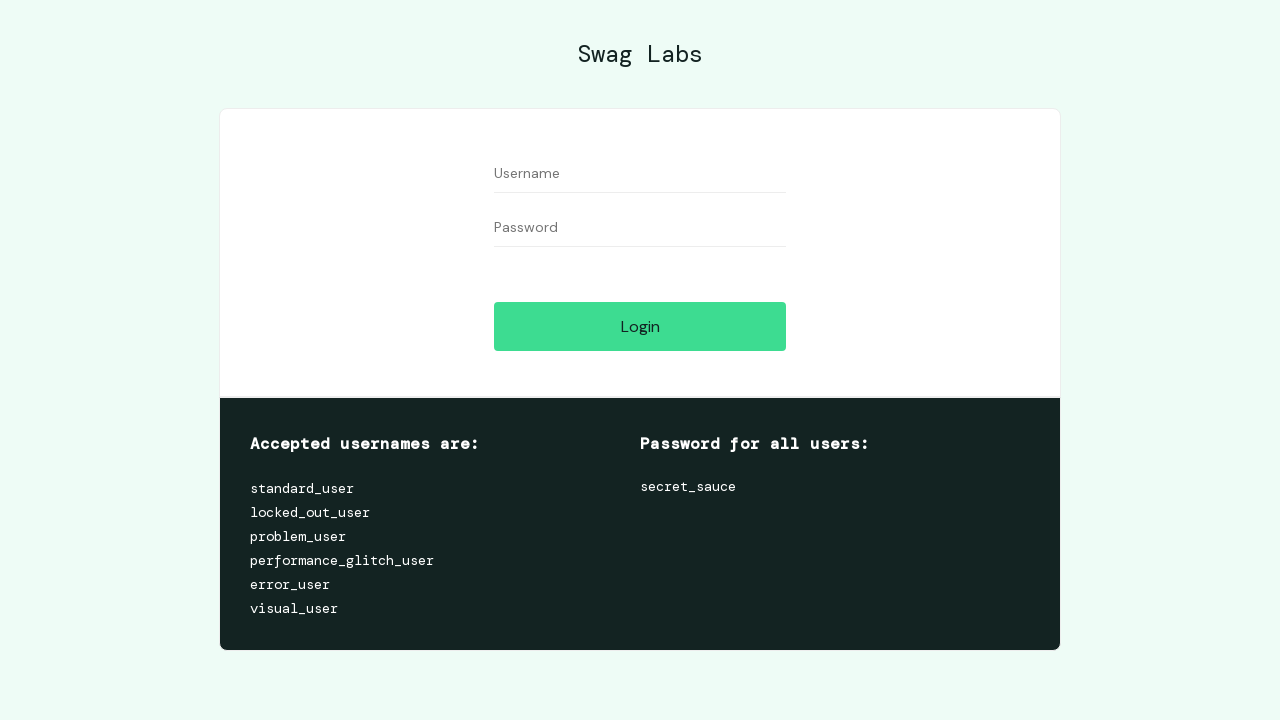

Entered invalid username '1' on [data-test='username']
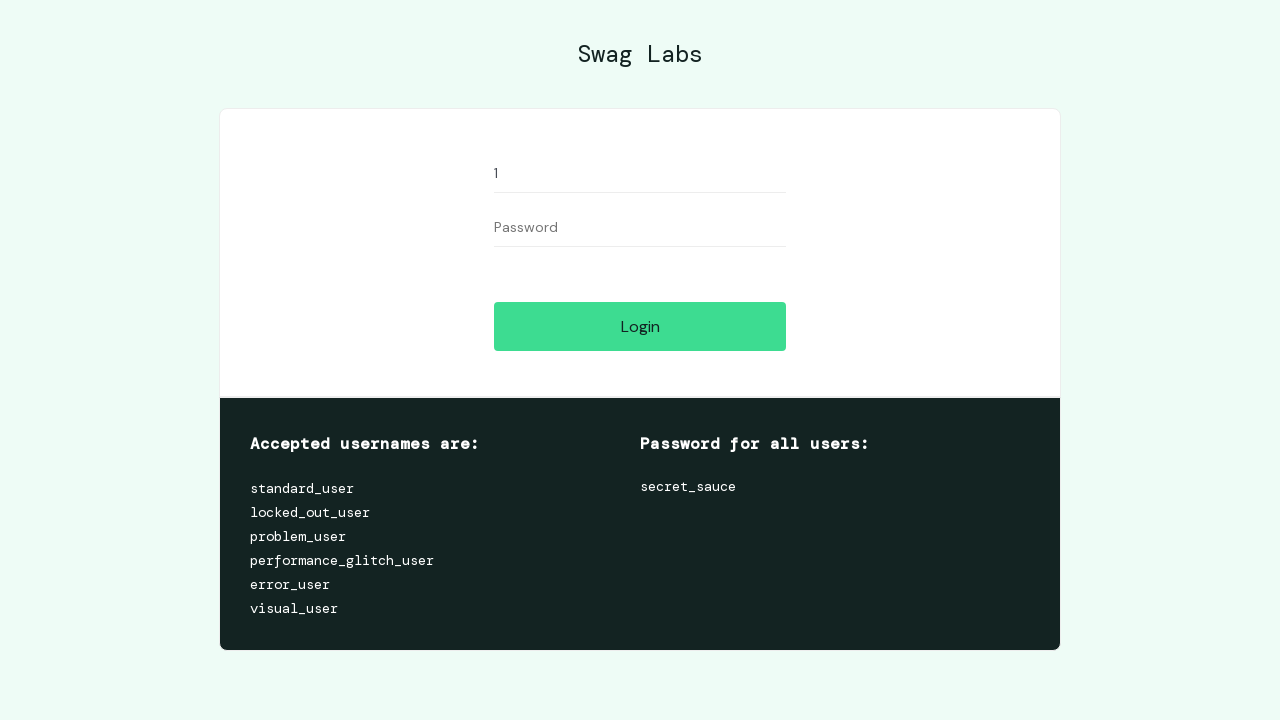

Clicked password field at (640, 228) on [data-test='password']
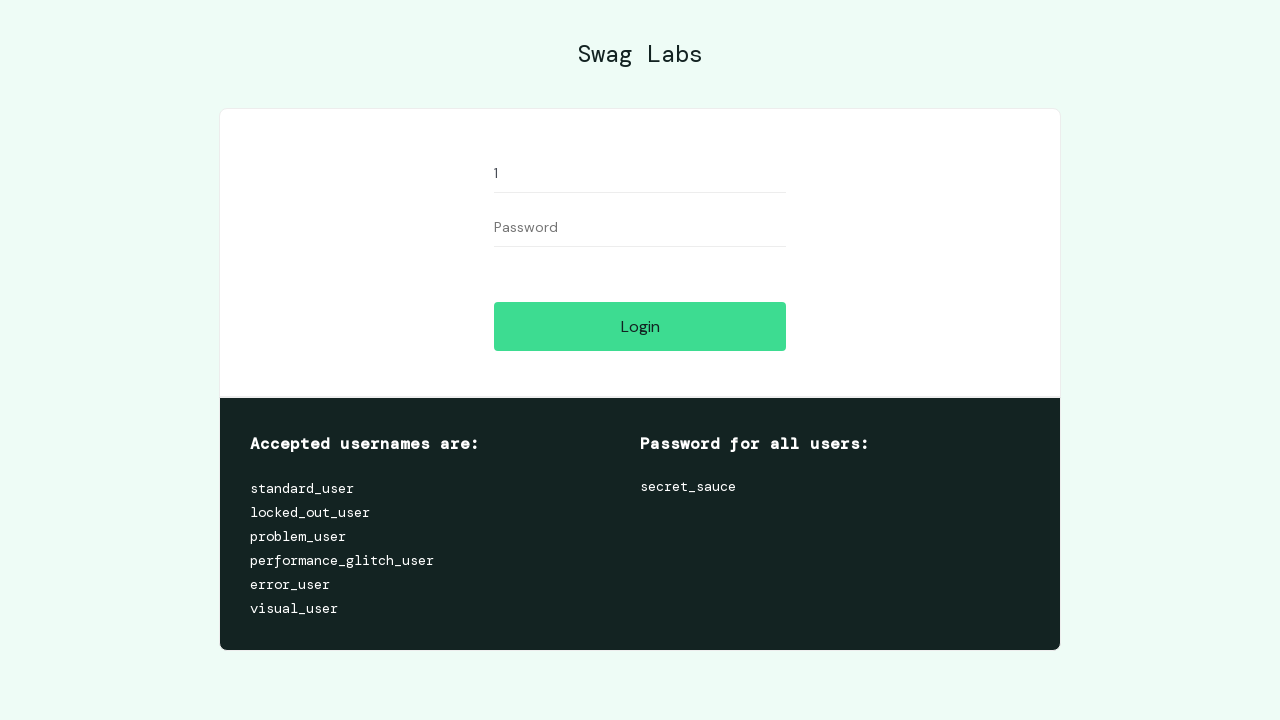

Password field became visible
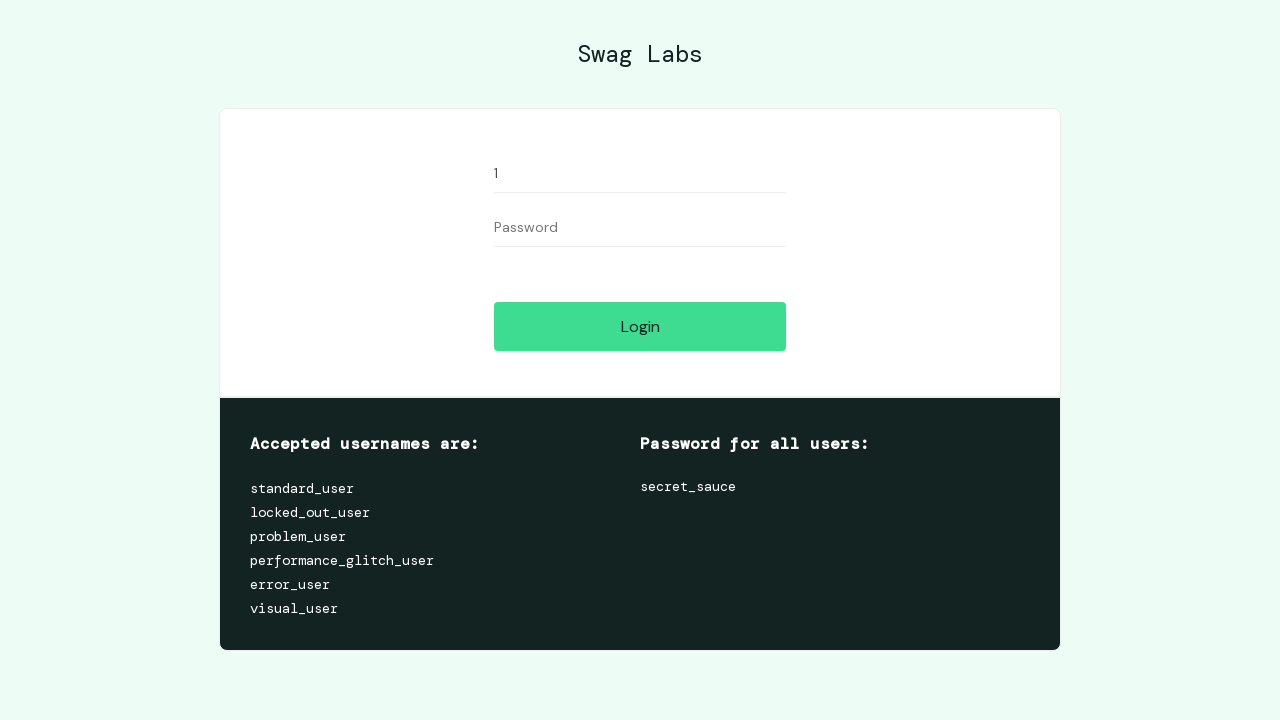

Entered invalid password '1' on [data-test='password']
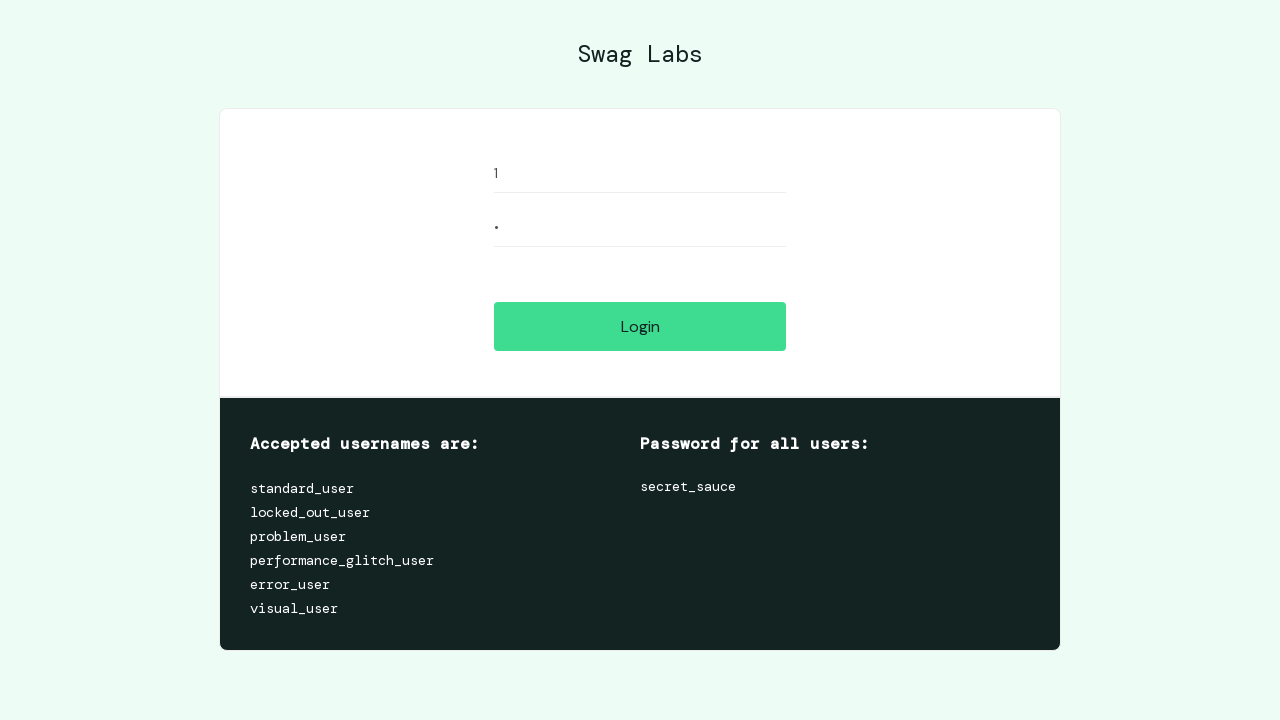

Login button became visible
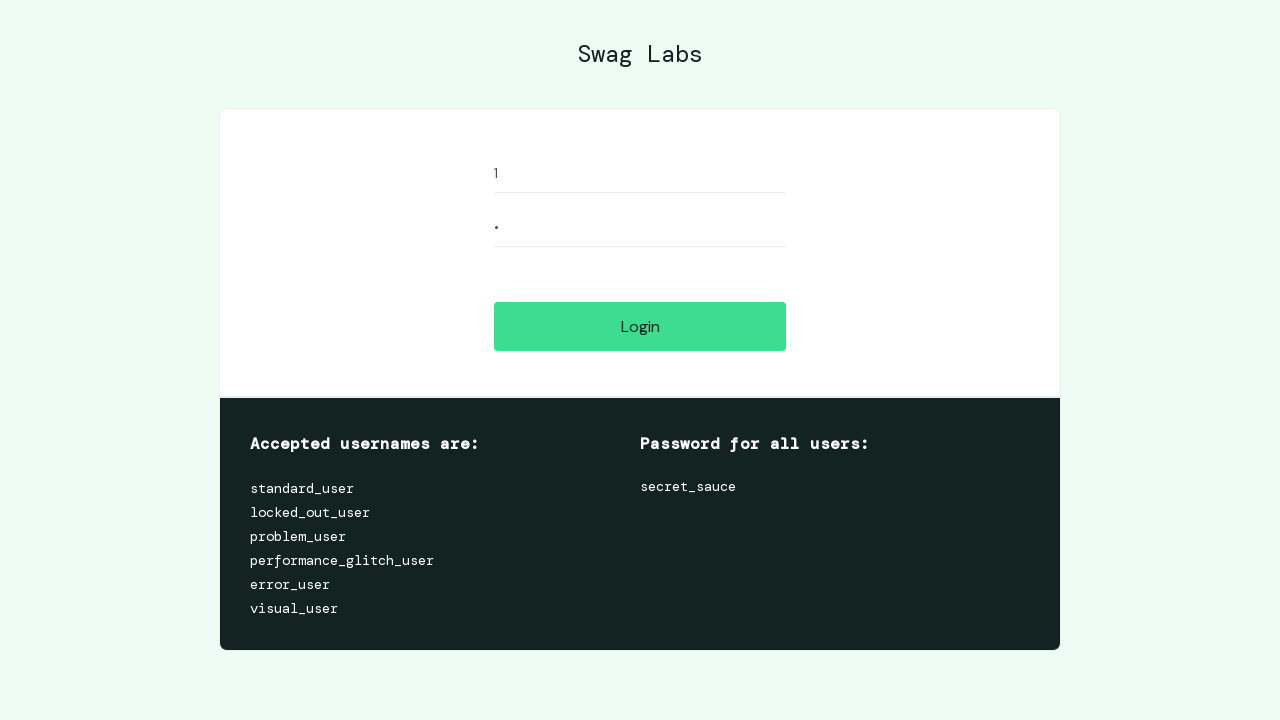

Clicked login button to submit invalid credentials at (640, 326) on [data-test='login-button']
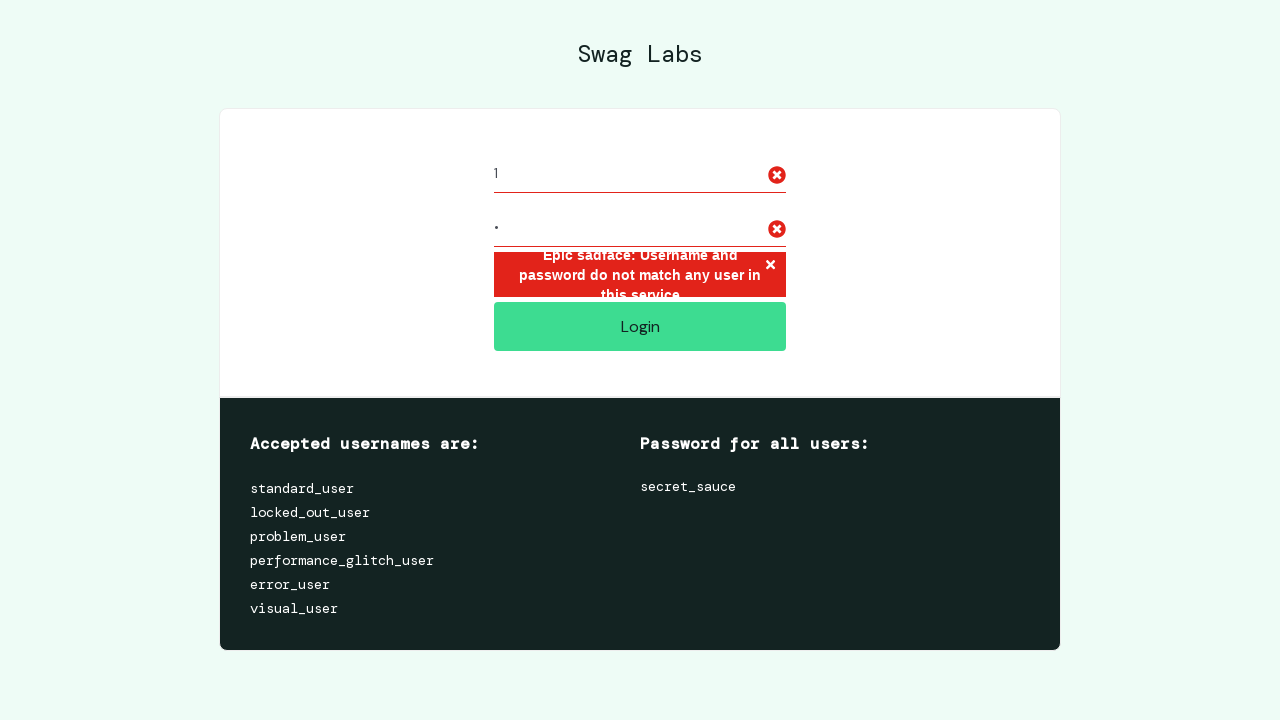

Error message appeared after failed login attempt
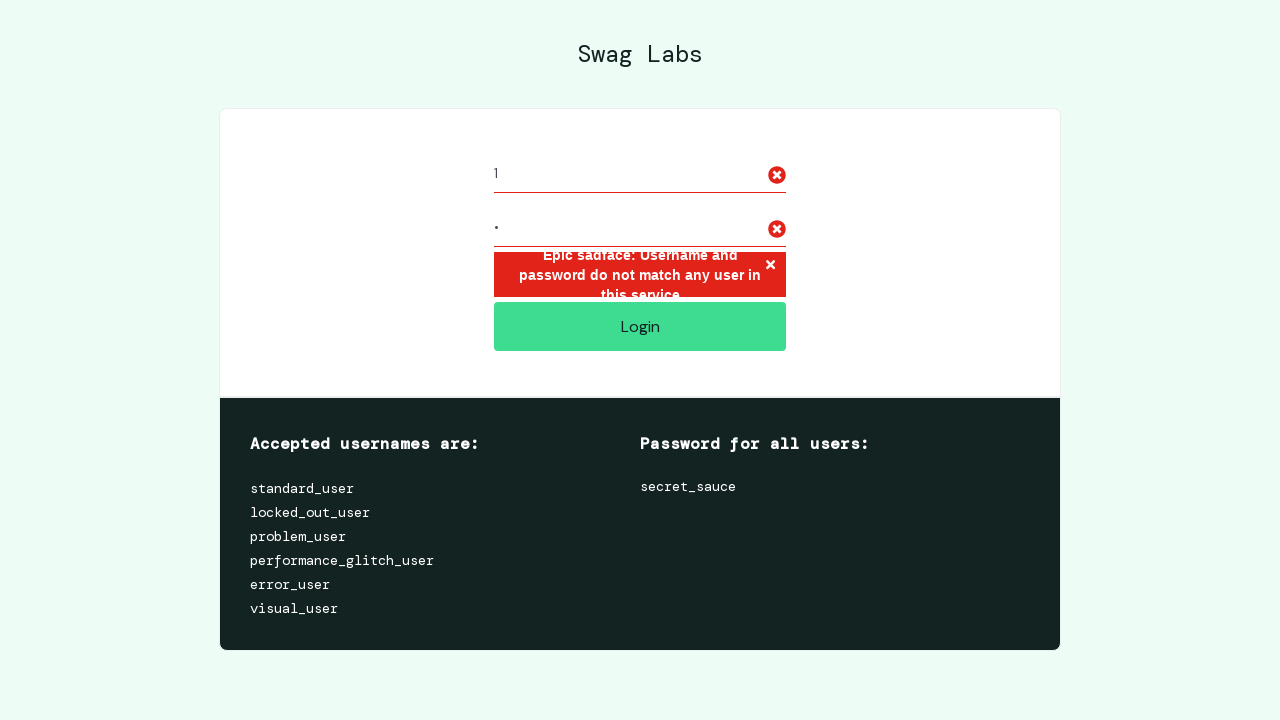

Retrieved error message text
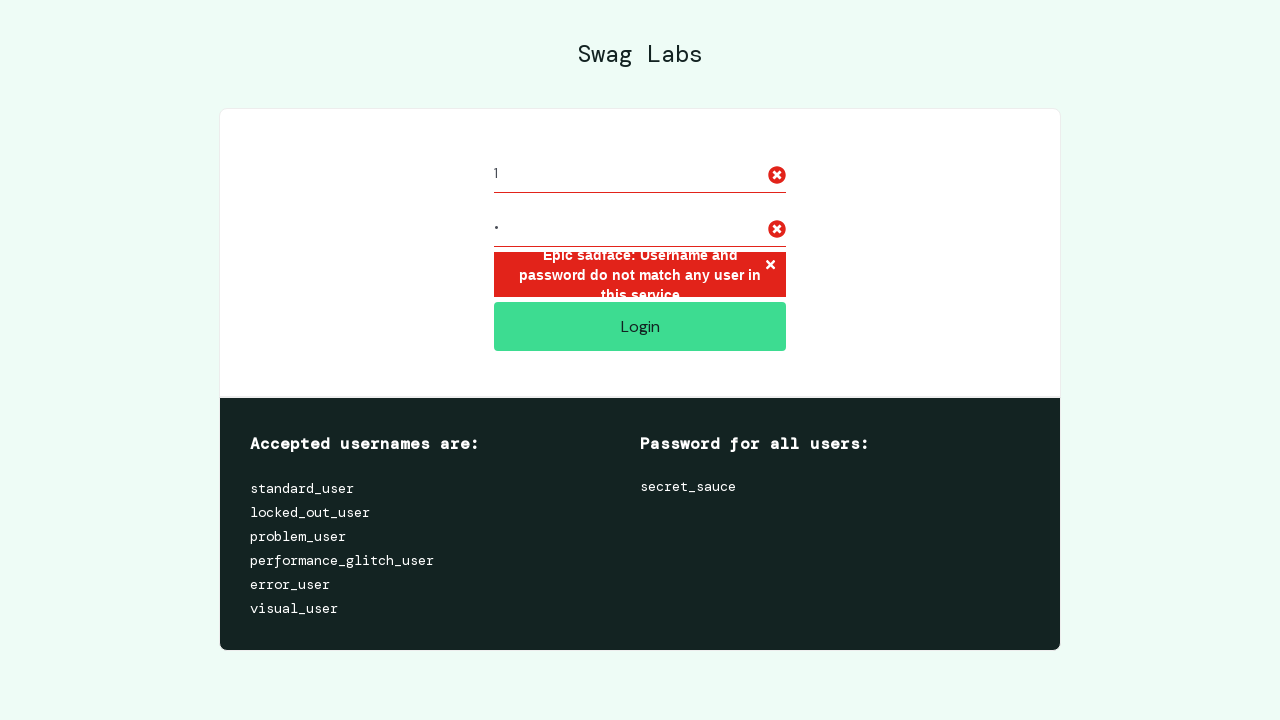

Verified error message matches expected text: 'Epic sadface: Username and password do not match any user in this service'
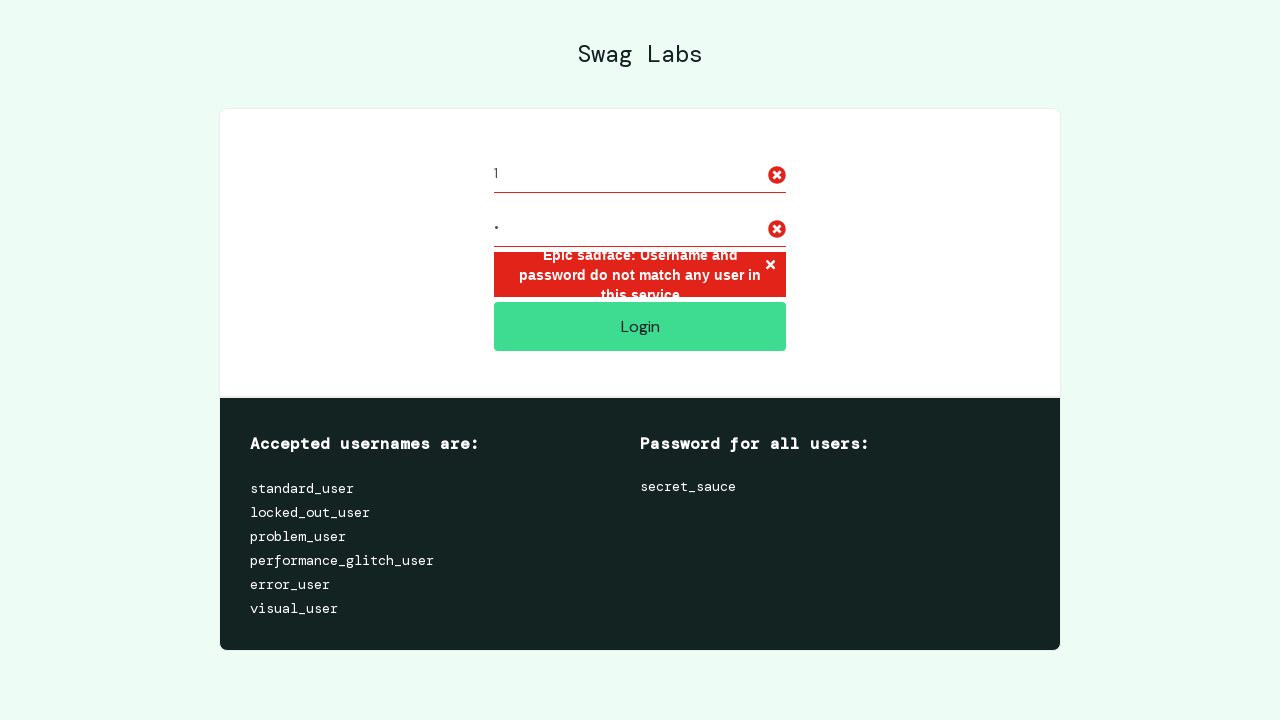

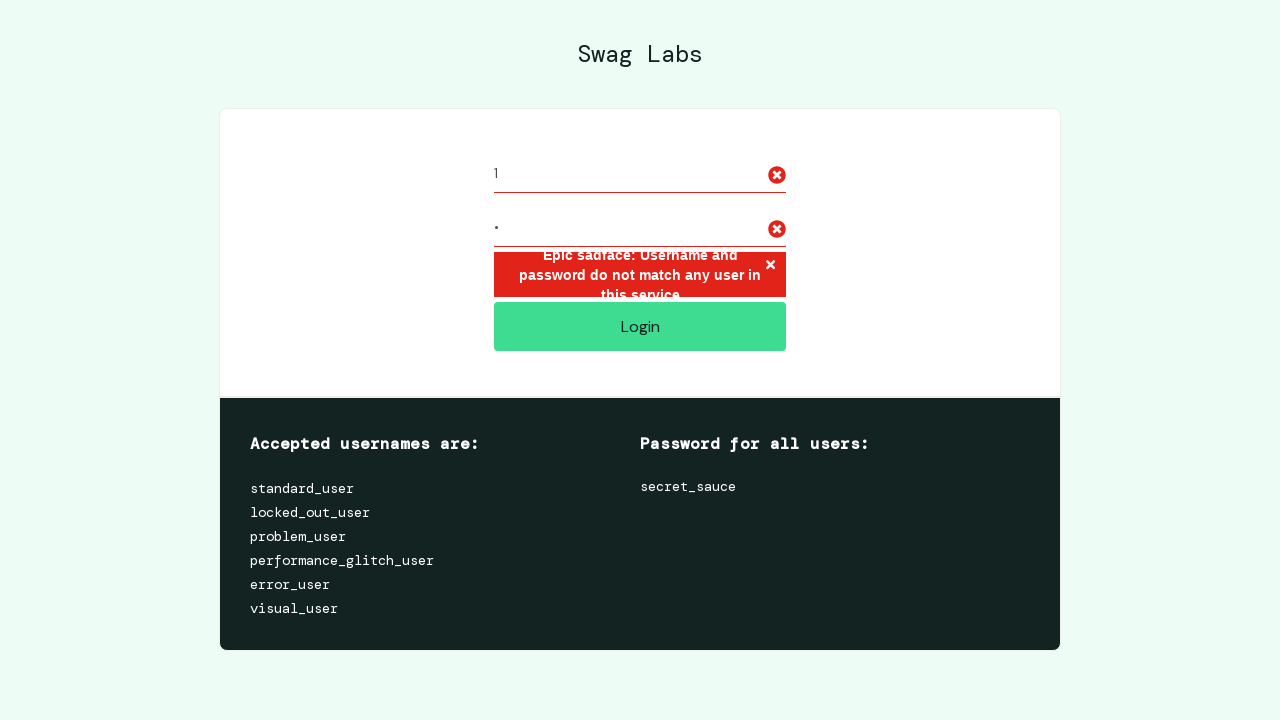